Navigates to the Sortable Data Tables page and verifies the table structure by waiting for table rows and columns to be present.

Starting URL: https://the-internet.herokuapp.com/

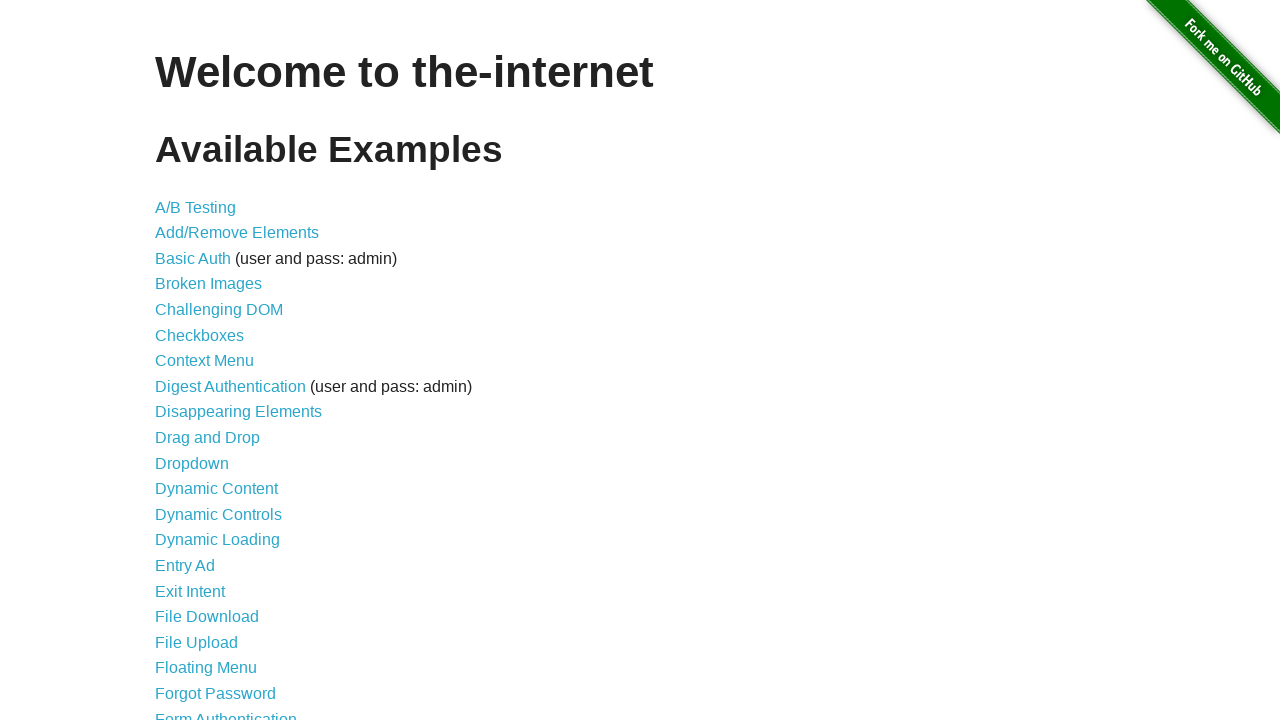

Clicked on Sortable Data Tables link at (230, 574) on text=Sortable Data Tables
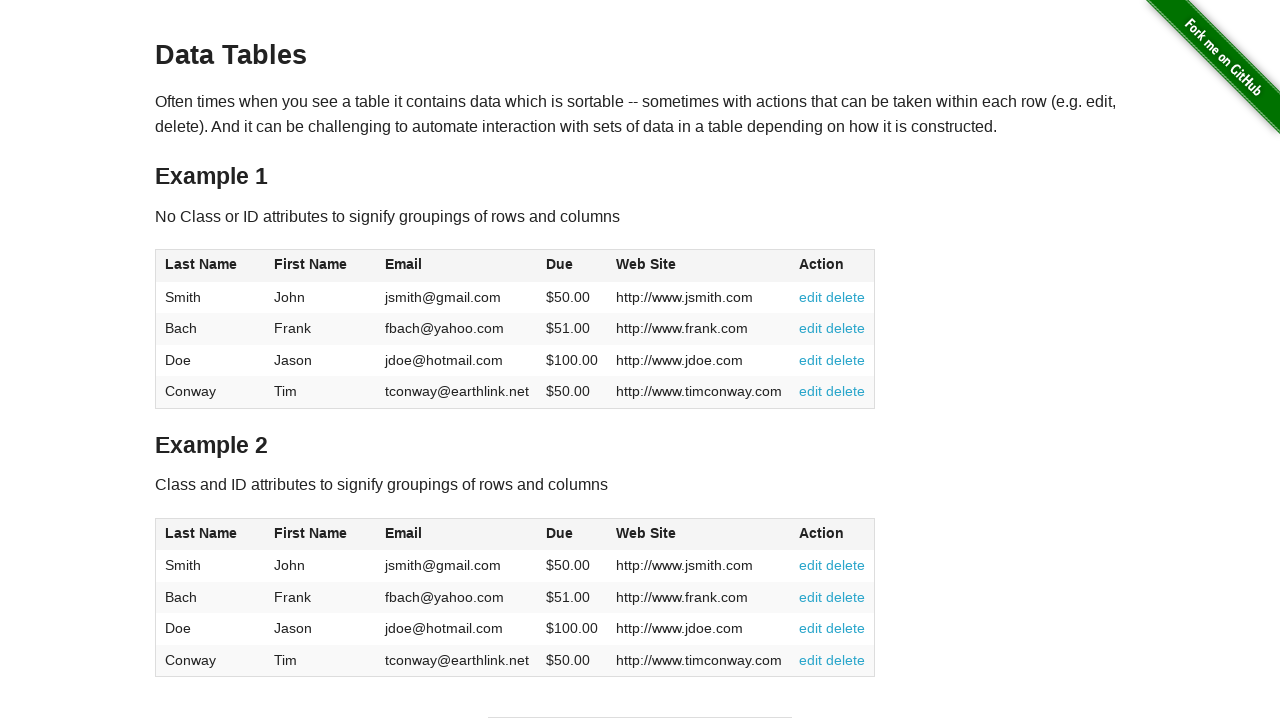

Waited for table with id 'table1' to be visible
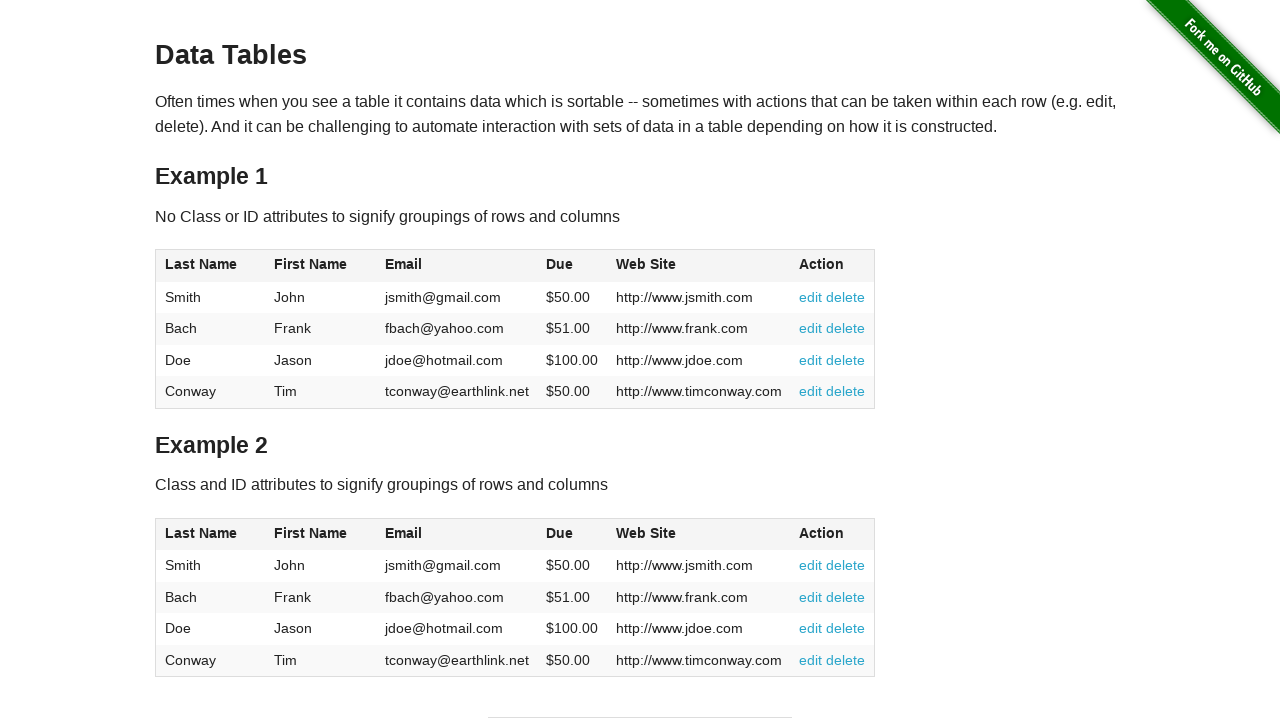

Verified table rows are present in table body
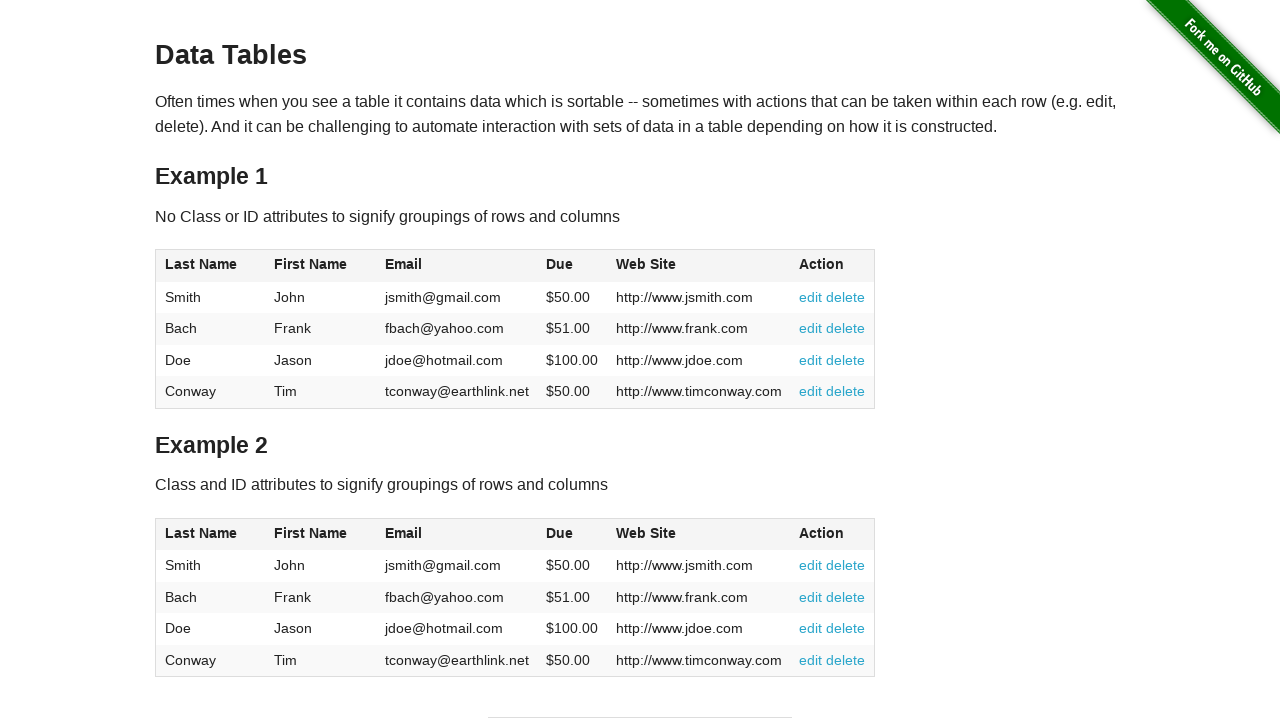

Verified table column headers are present
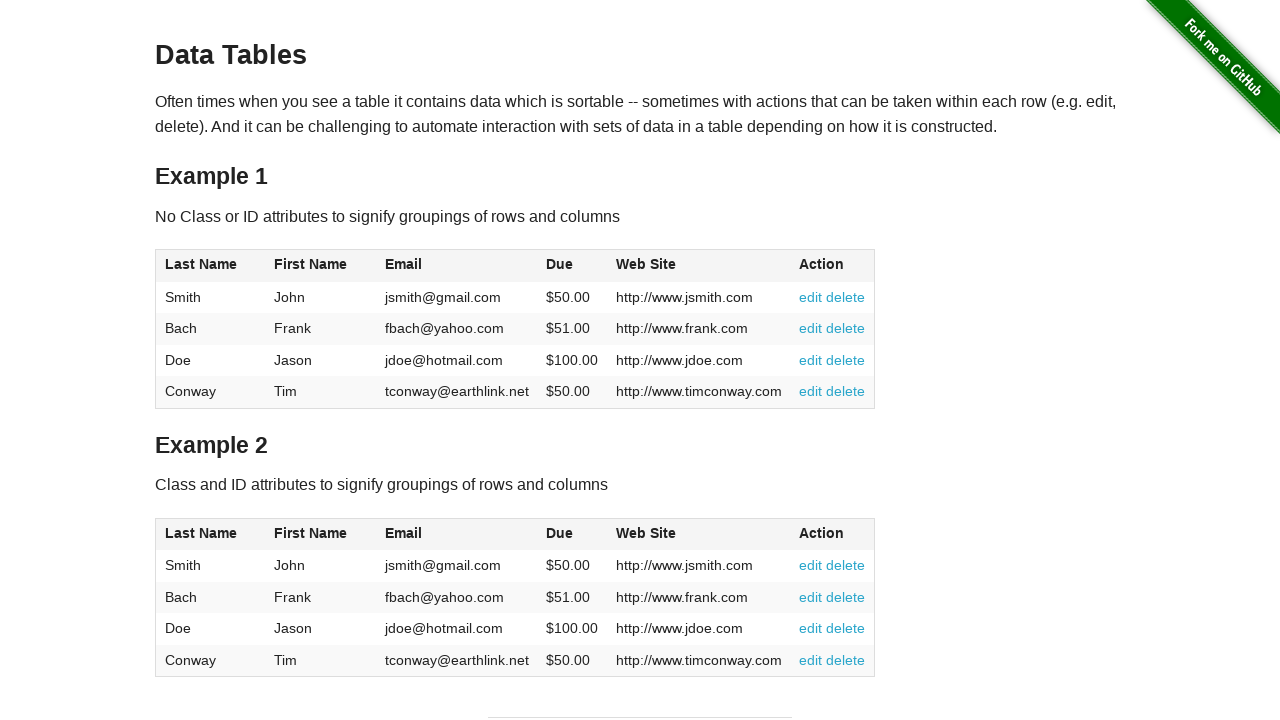

Verified individual table cells are accessible
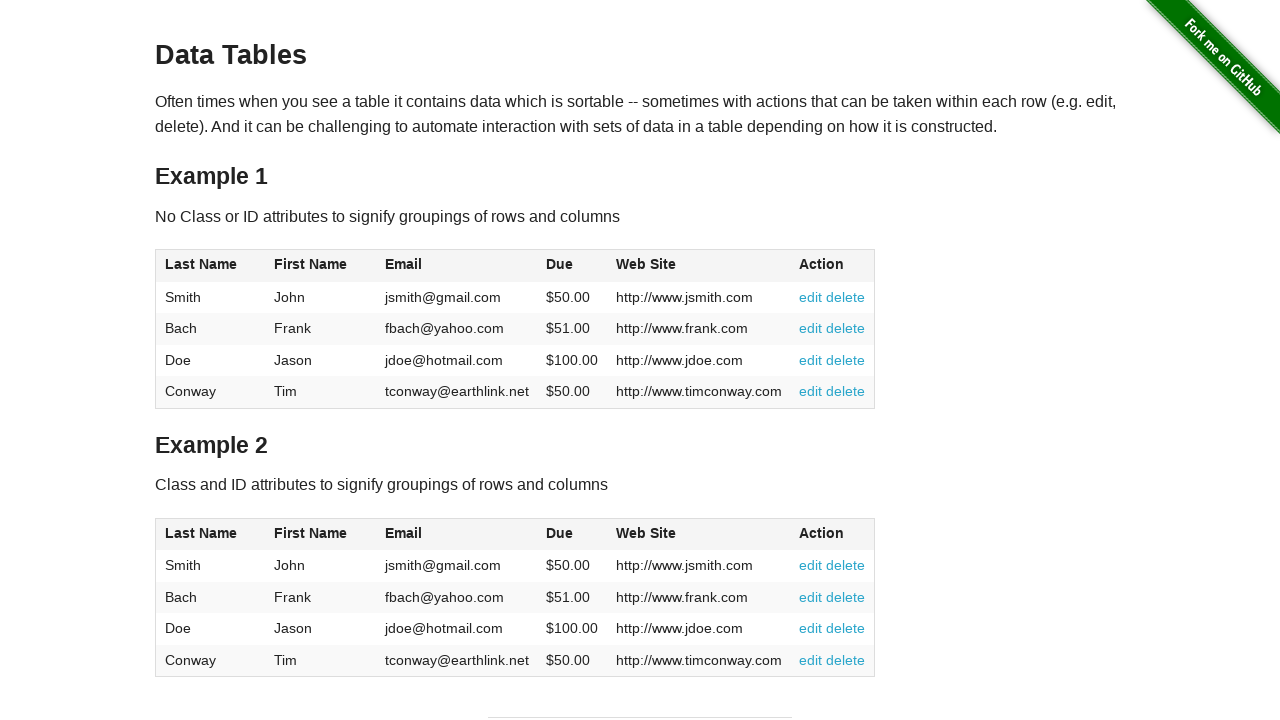

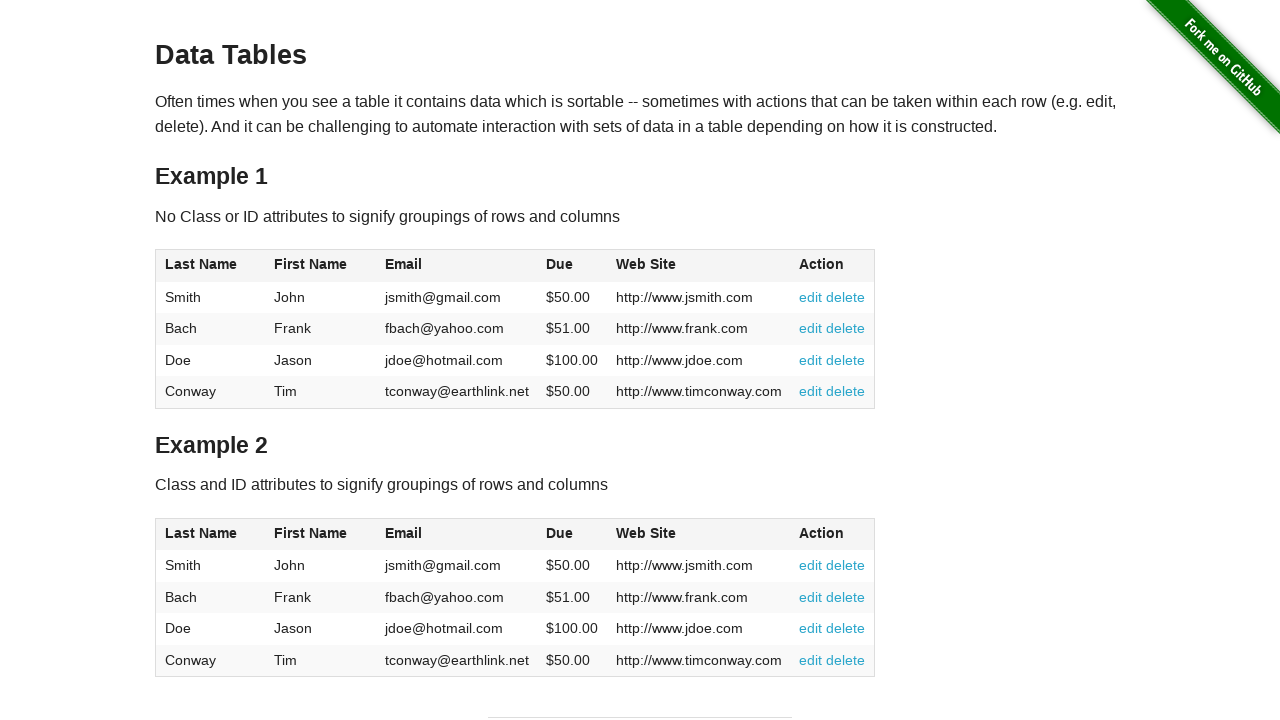